Tests an e-commerce checkout flow by adding a product to cart, proceeding to checkout, filling billing information, and completing the order with check payment method

Starting URL: http://practice.automationtesting.in/

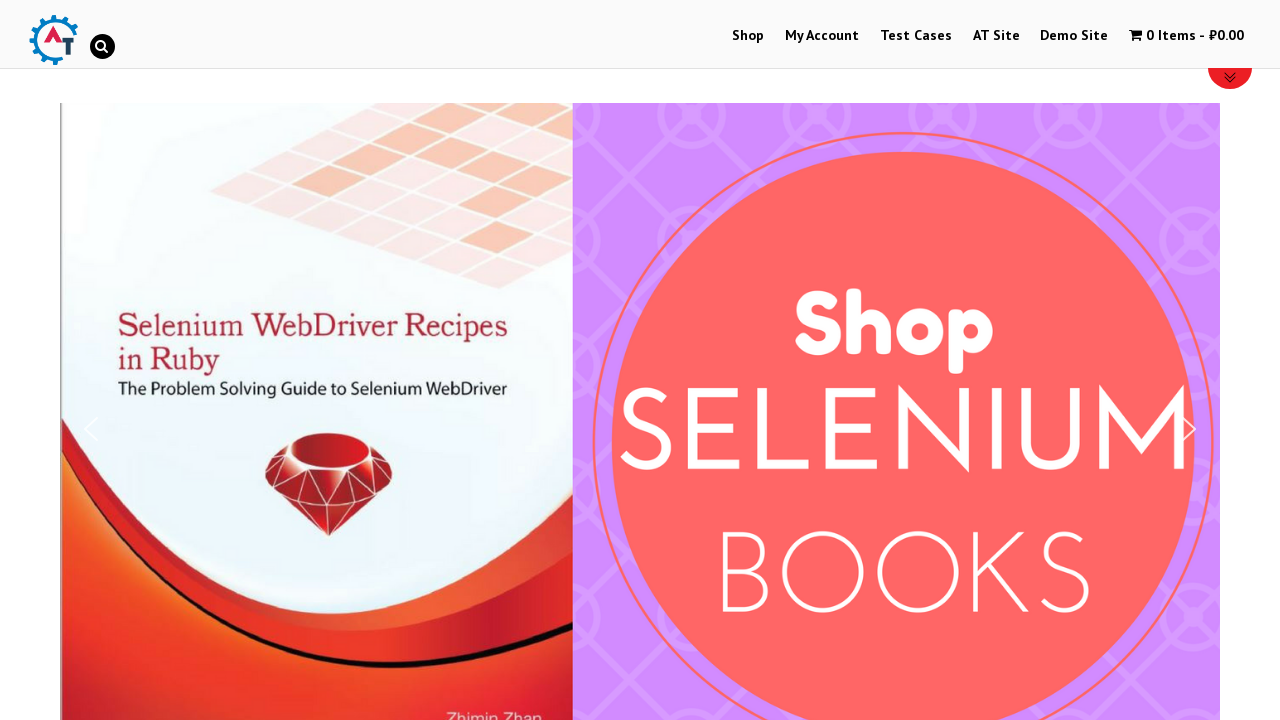

Clicked Shop link to navigate to products at (748, 36) on text=Shop
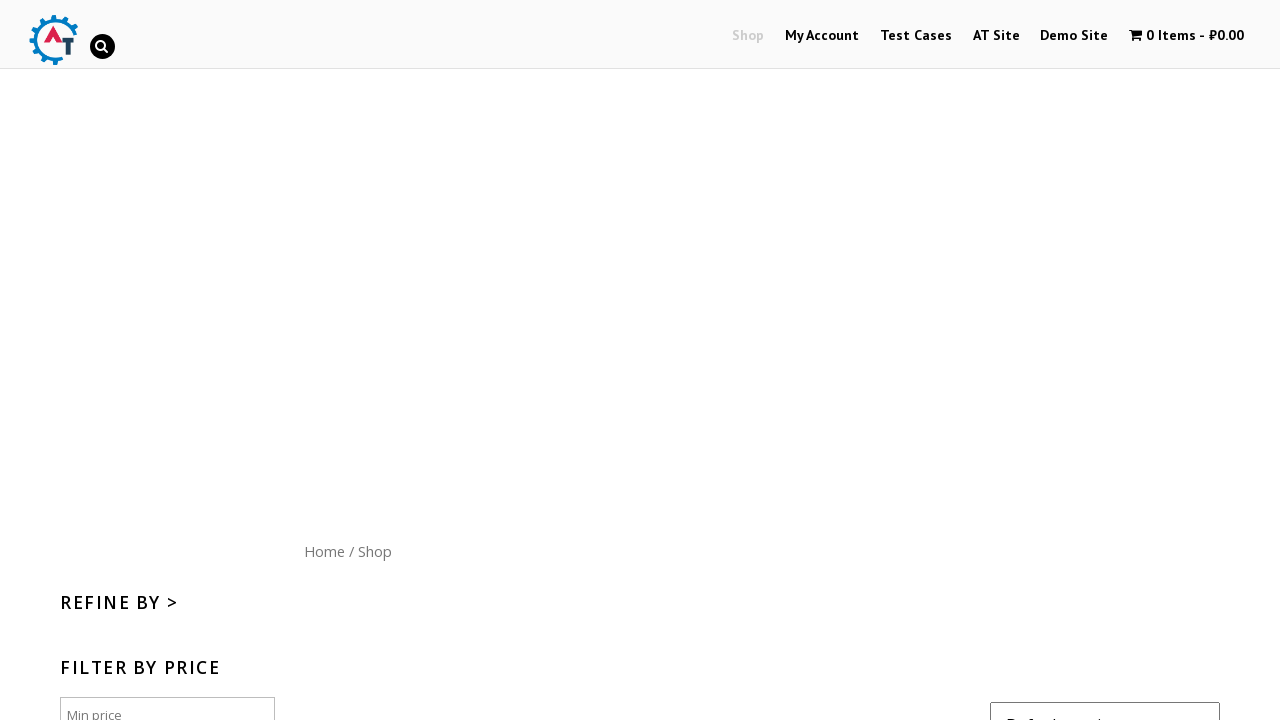

Scrolled down to view product listings
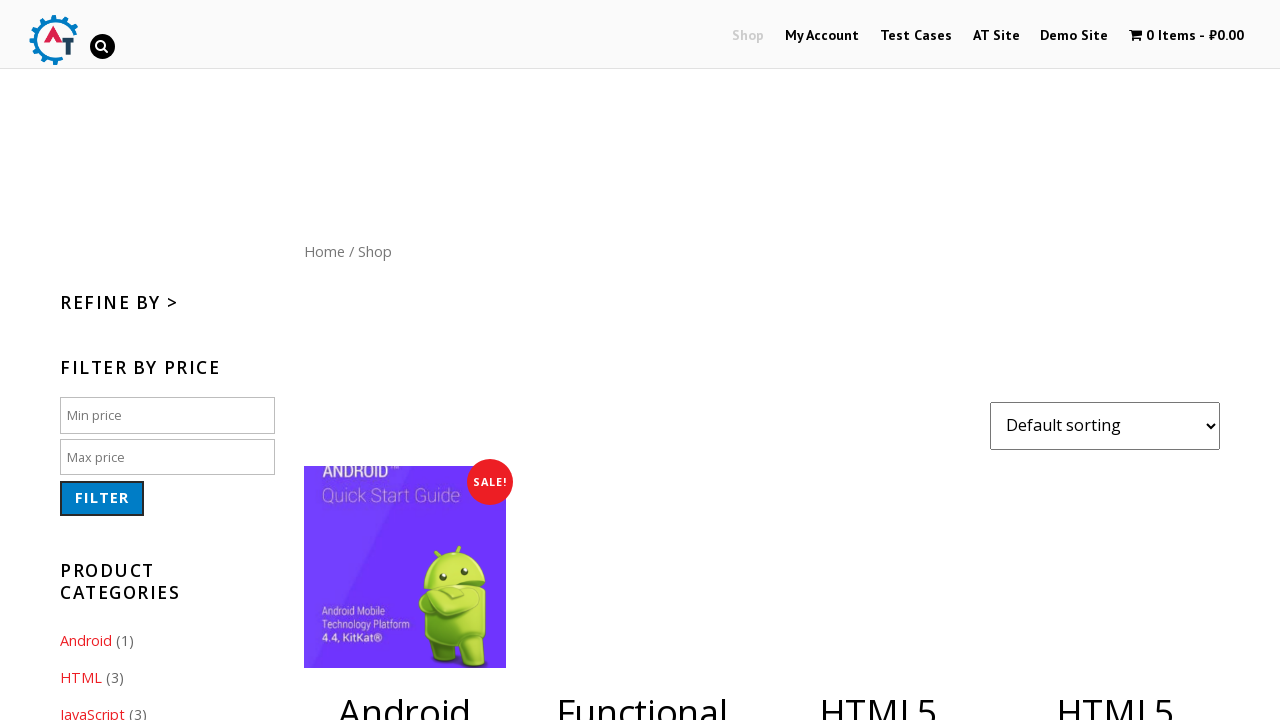

Added HTML5 Webapp Development book to cart at (1115, 520) on .post-182 .button
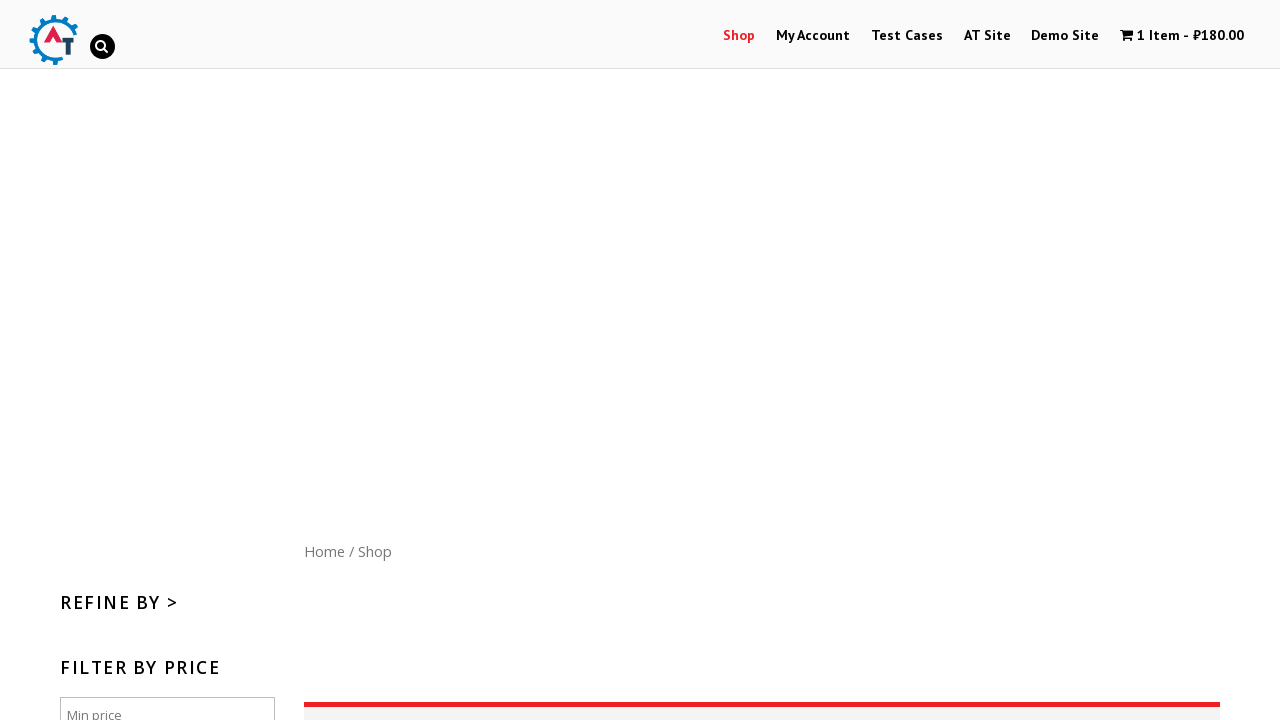

Opened shopping cart at (1182, 36) on .wpmenucart-contents
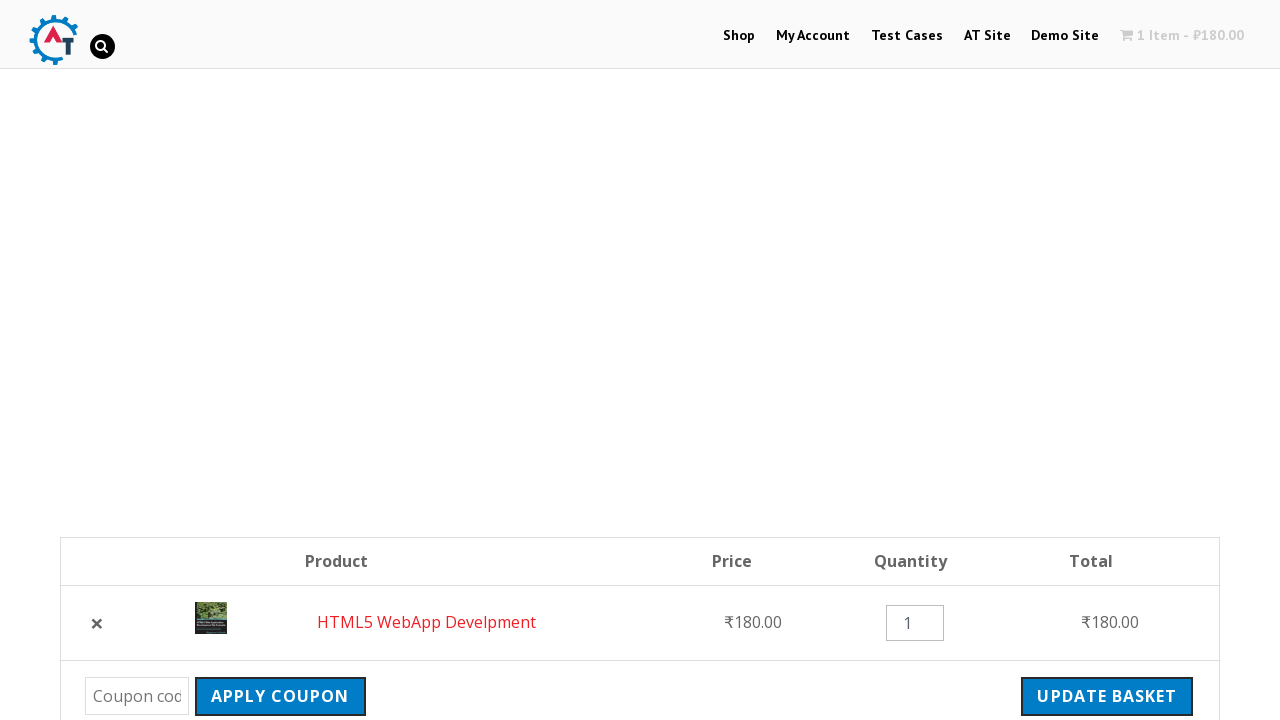

Clicked Proceed to Checkout button at (1098, 360) on .checkout-button
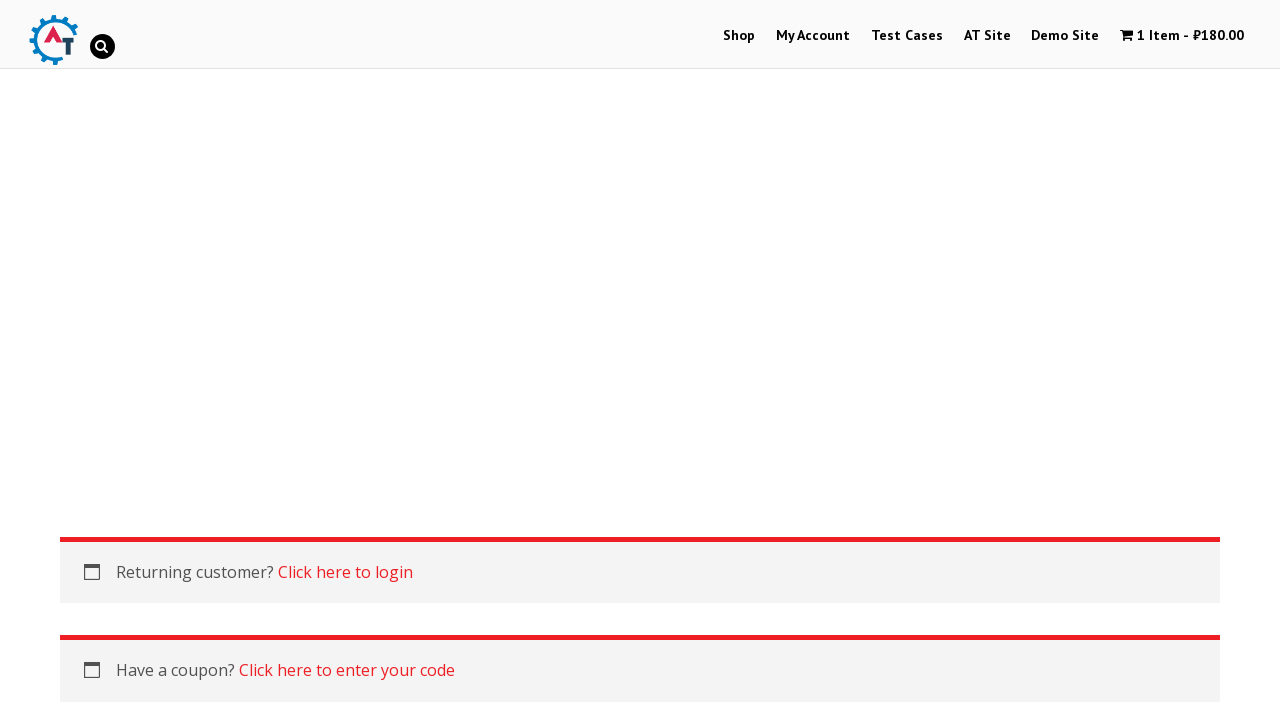

Billing form loaded successfully
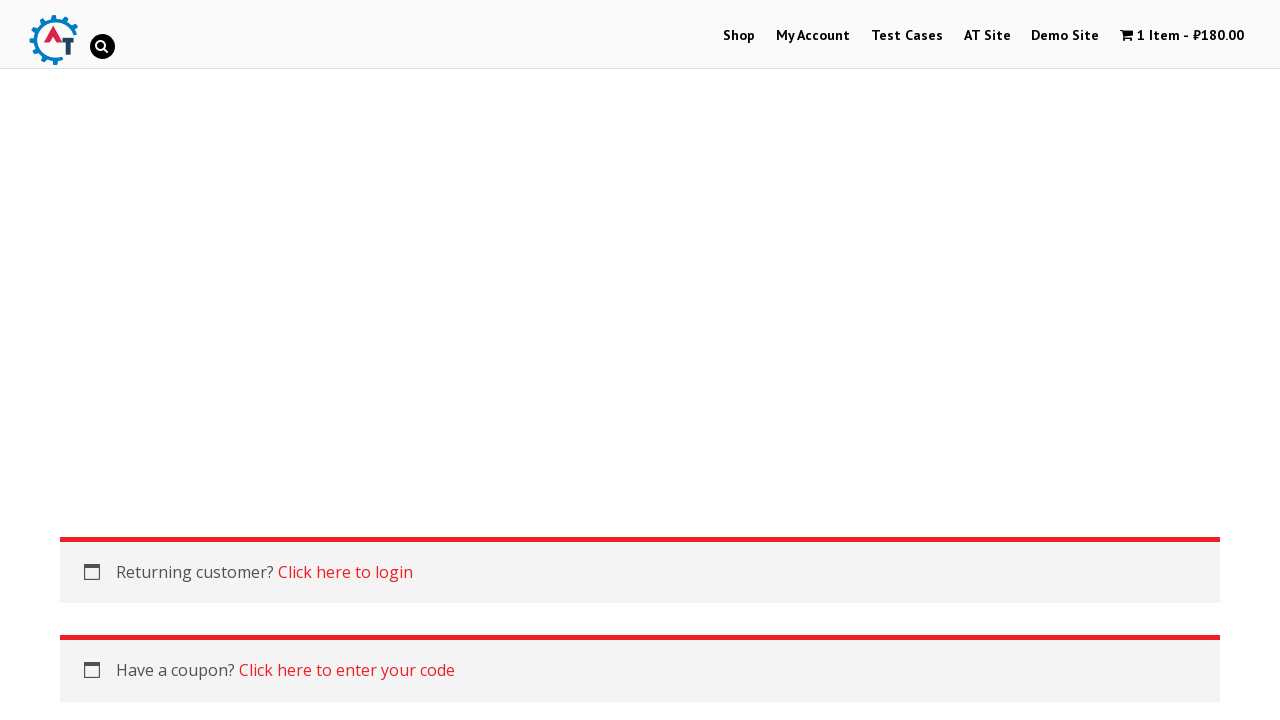

Filled first name as 'Ann' on #billing_first_name_field .input-text
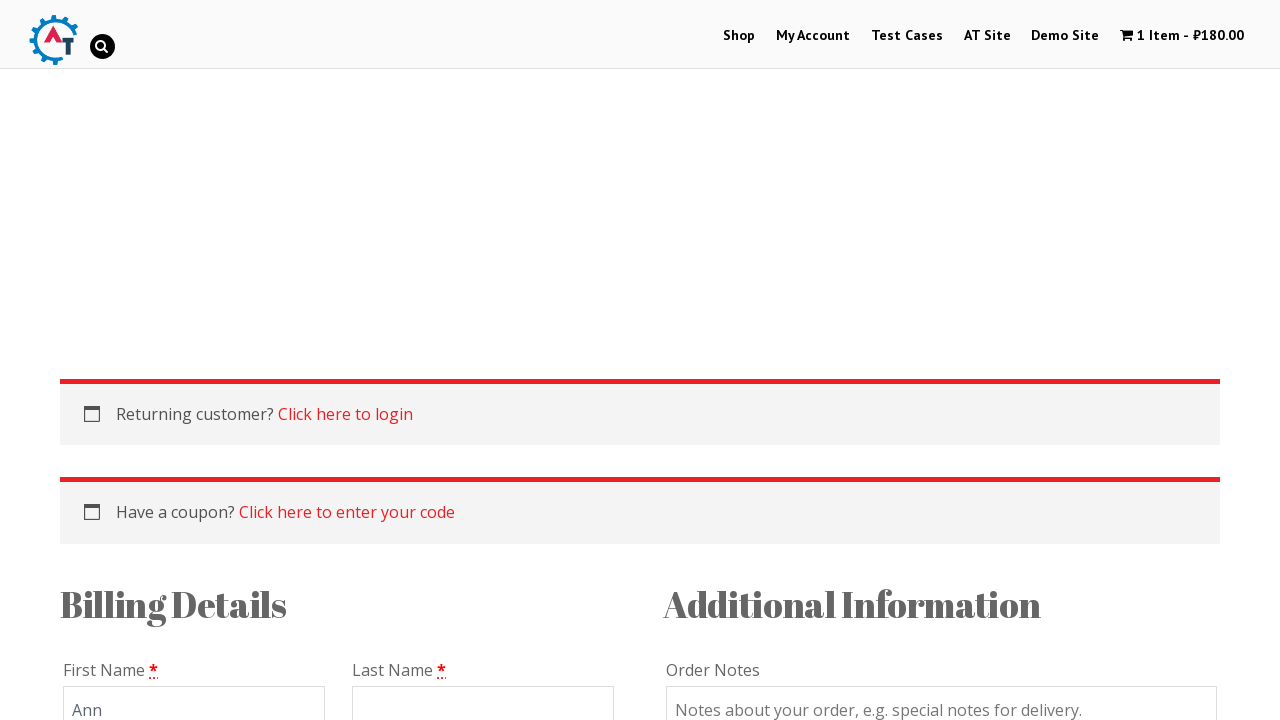

Filled last name as 'Brown' on #billing_last_name_field .input-text
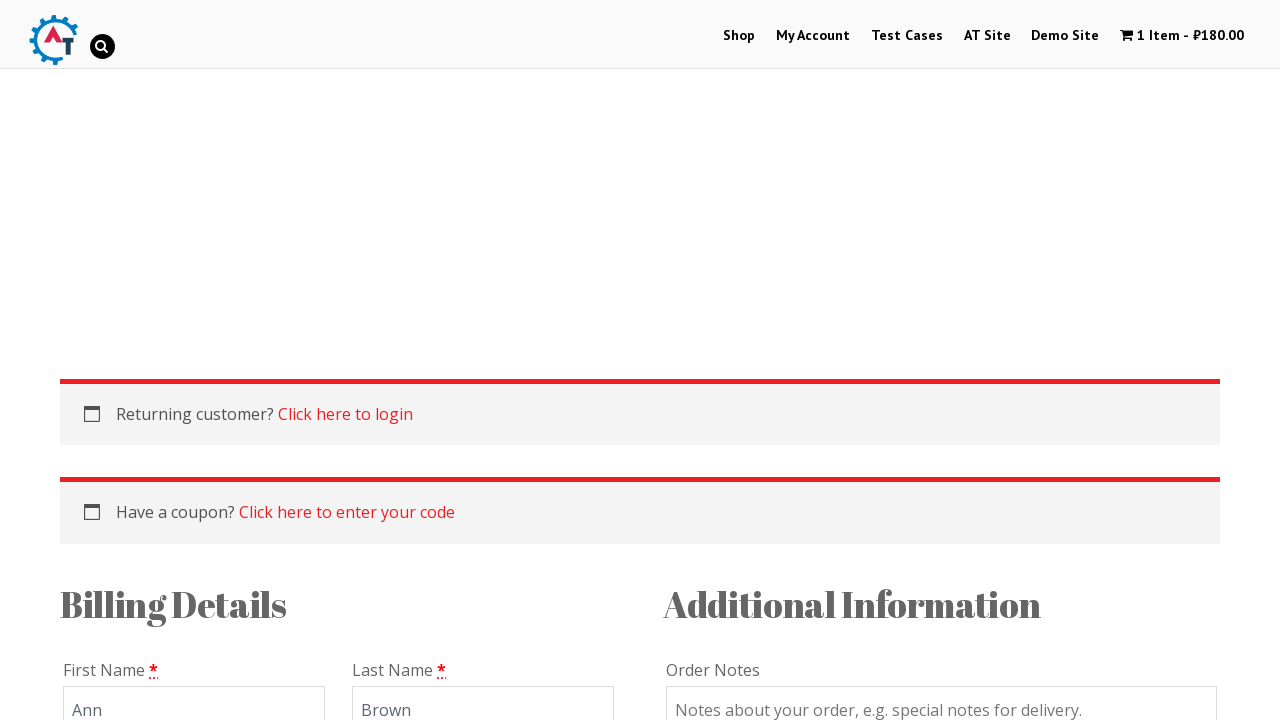

Filled email address on #billing_email_field .input-text
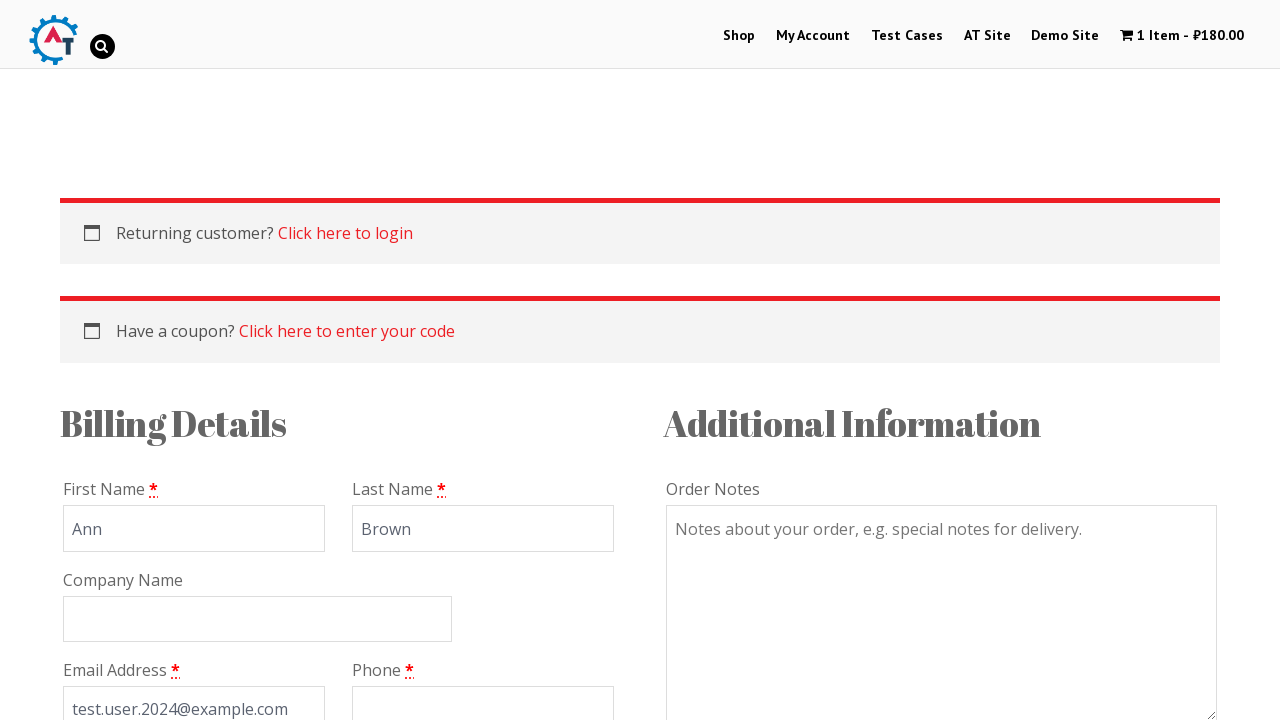

Filled phone number on #billing_phone_field .input-text
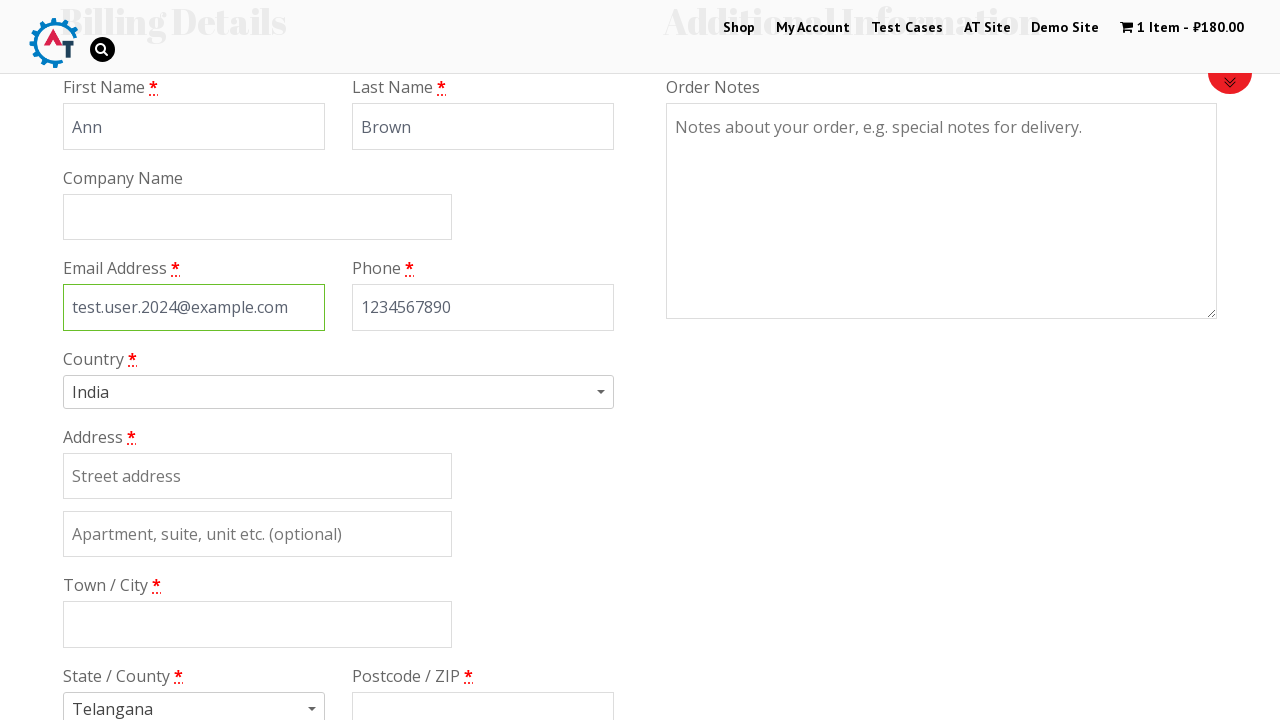

Opened country selection dropdown at (338, 392) on #billing_country_field .select2-container
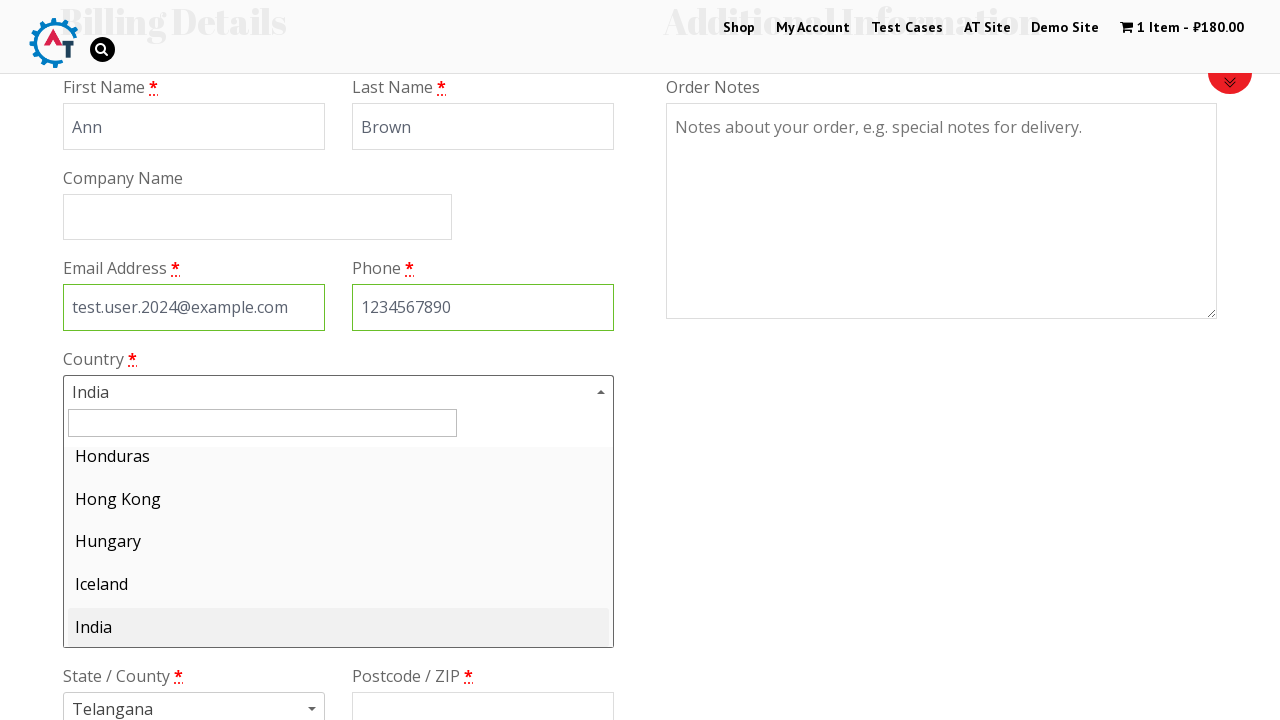

Typed 'United Kingdom (UK)' in country search field on #select2-drop .select2-search .select2-input
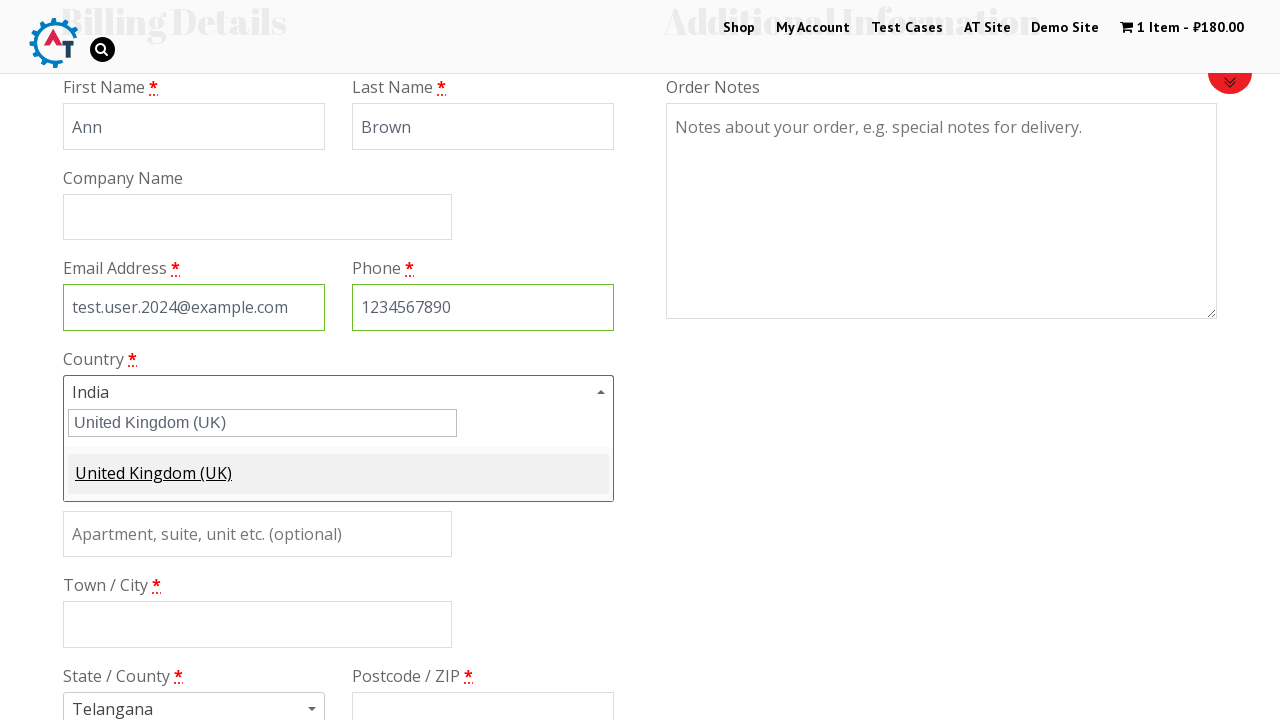

Selected United Kingdom from dropdown at (338, 480) on #select2-results-1 li
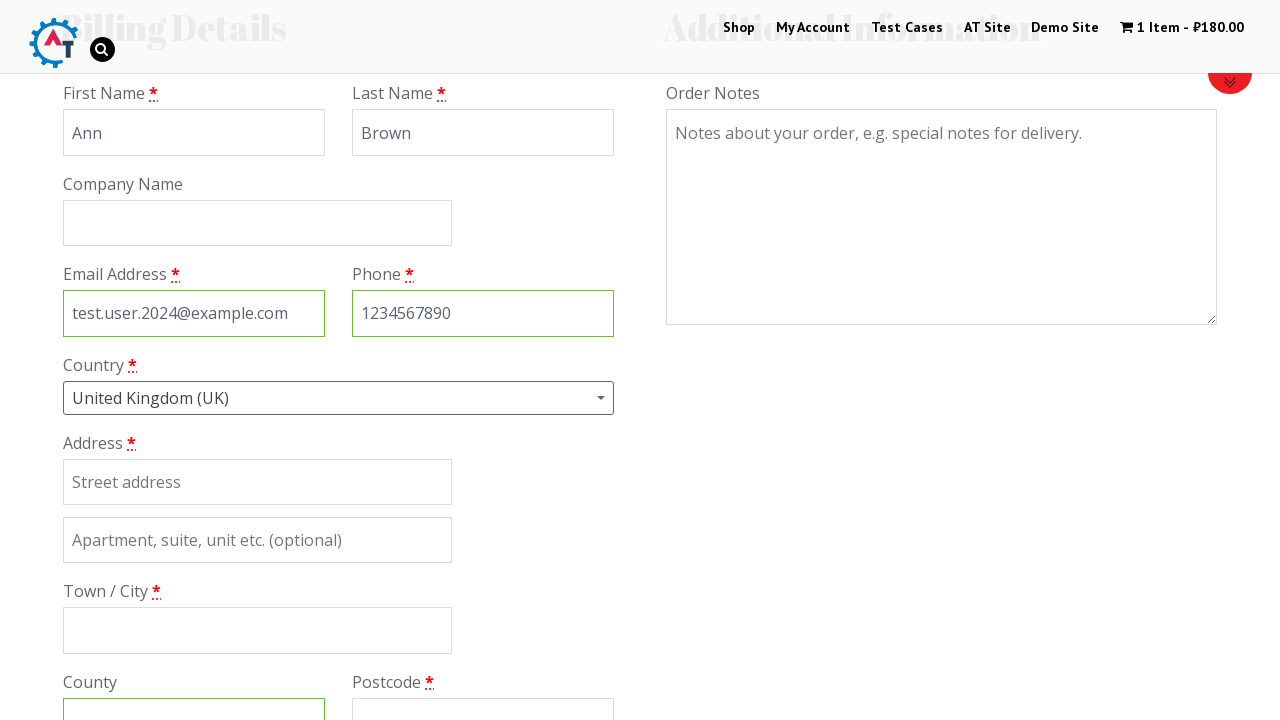

Filled street address as 'Baker Street, 221B' on #billing_address_1_field .input-text
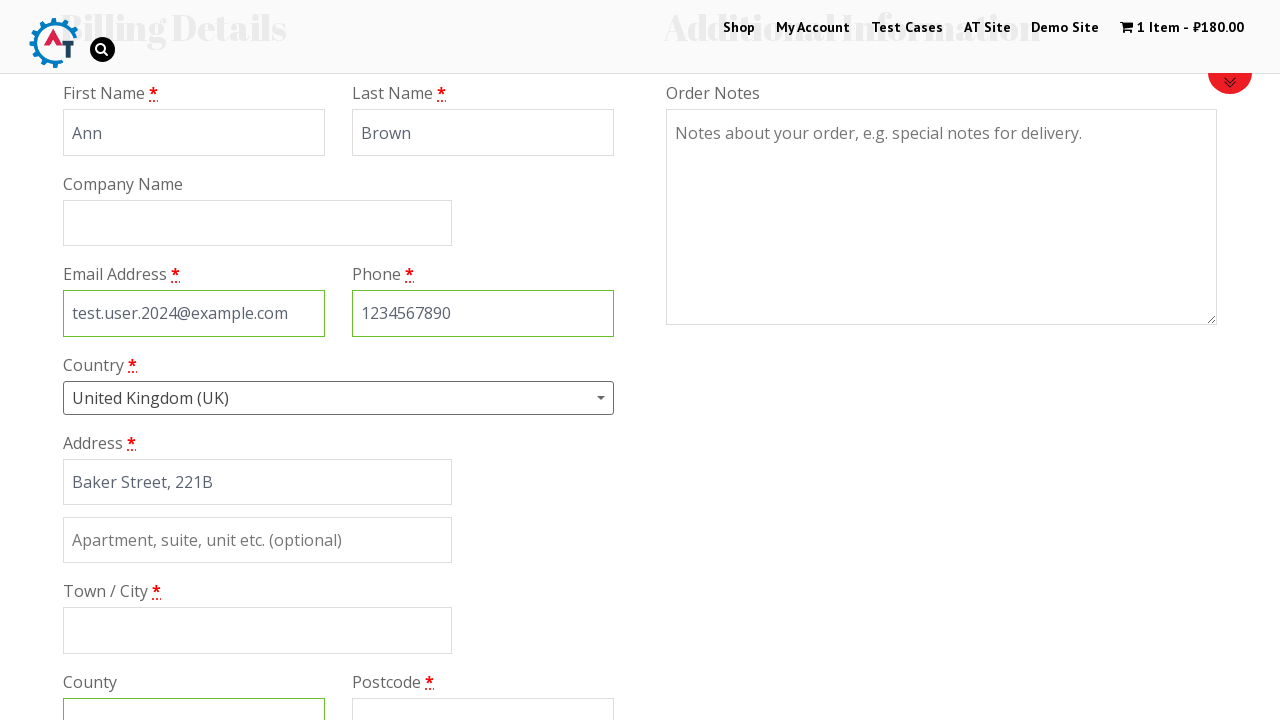

Filled city as 'London' on #billing_city_field .input-text
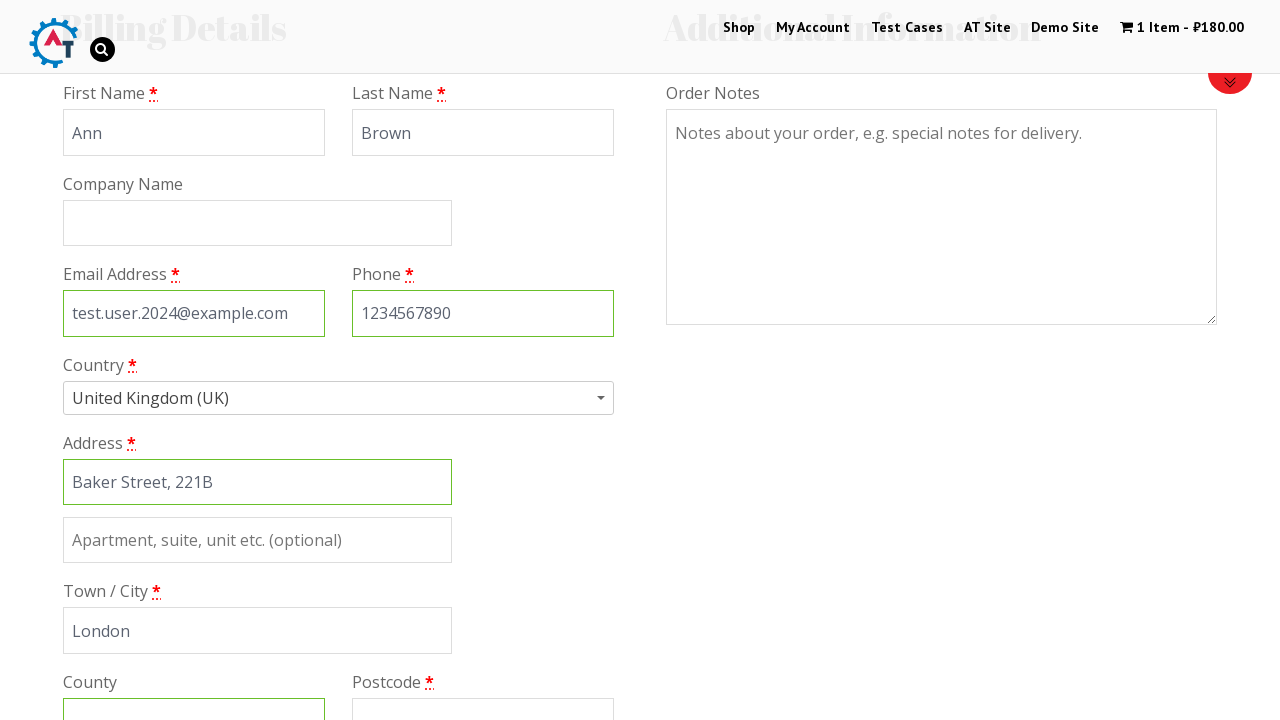

Filled postal code as 'NW1 6XE' on #billing_postcode_field .input-text
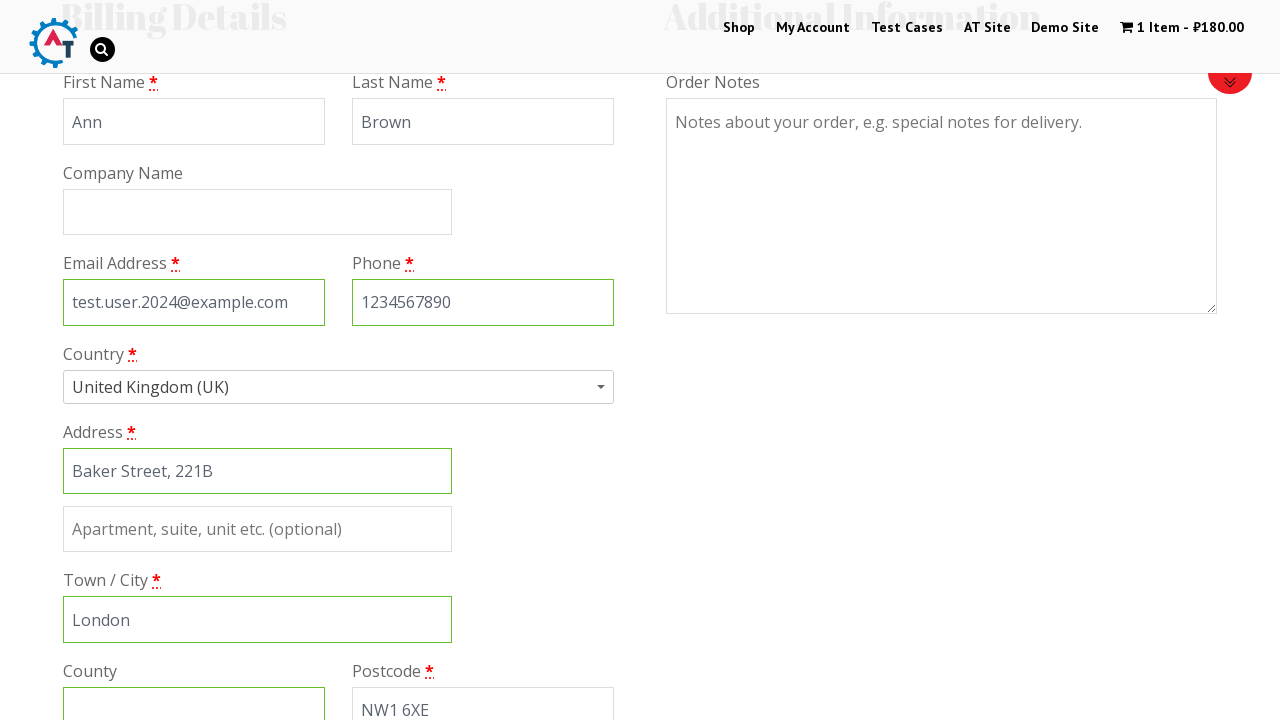

Scrolled down to payment method section
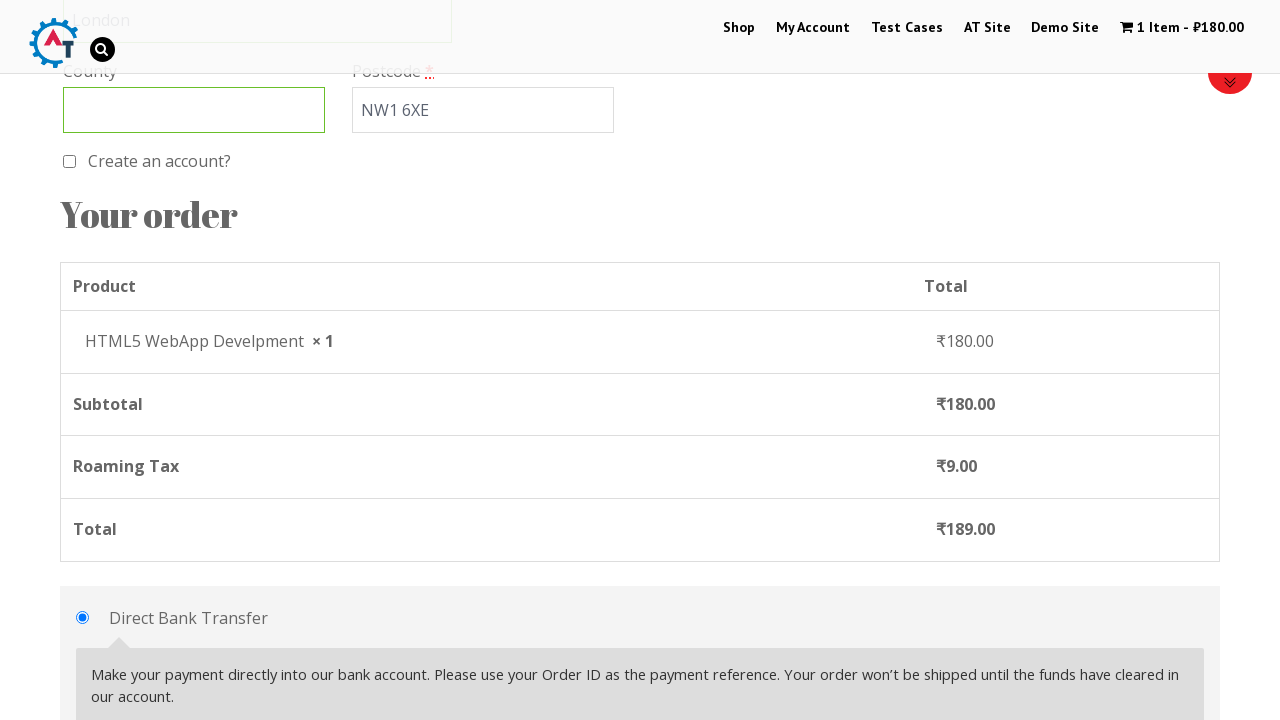

Selected 'Check Payments' as payment method at (82, 360) on .payment_method_cheque .input-radio
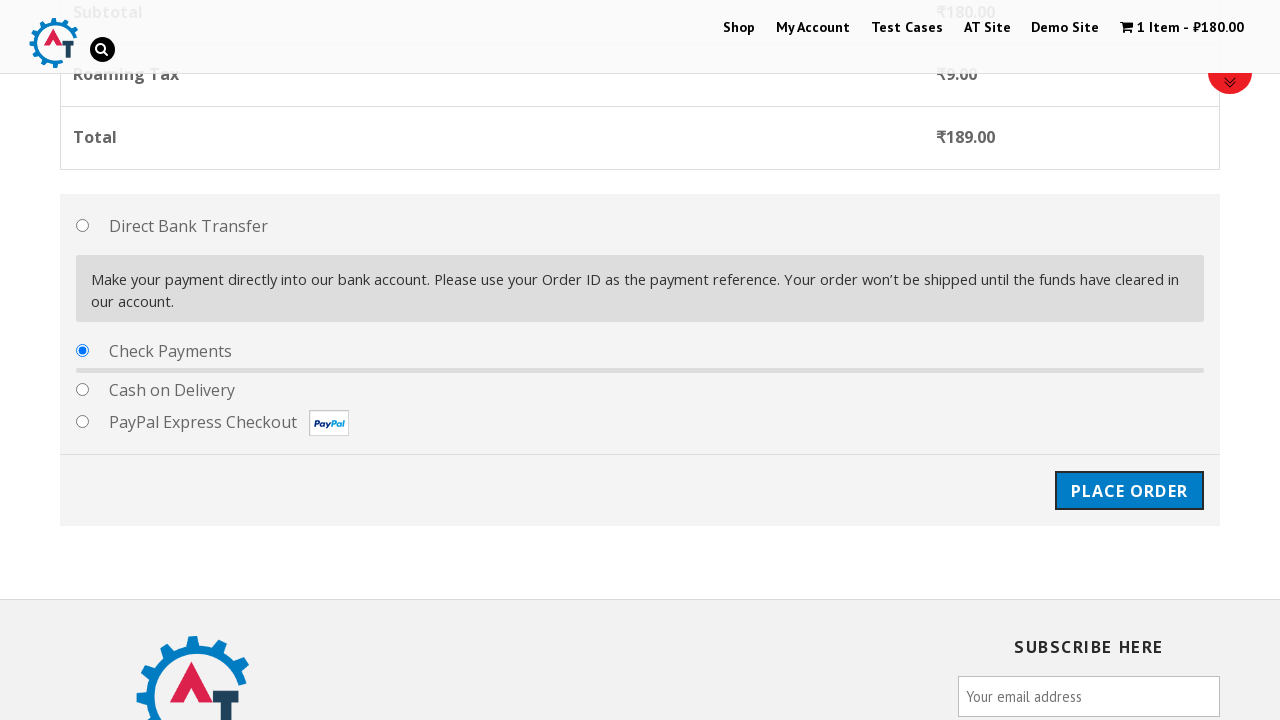

Clicked 'Place Order' button to complete purchase at (1129, 701) on #place_order
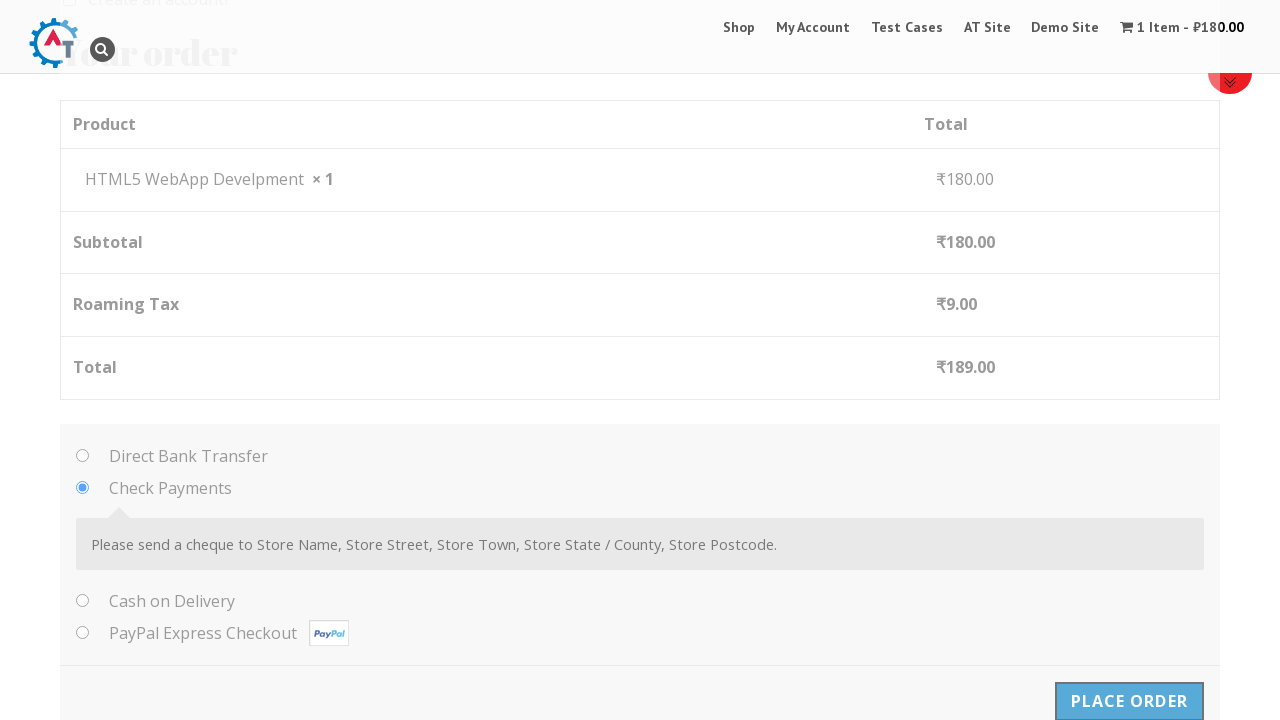

Order confirmation message appeared
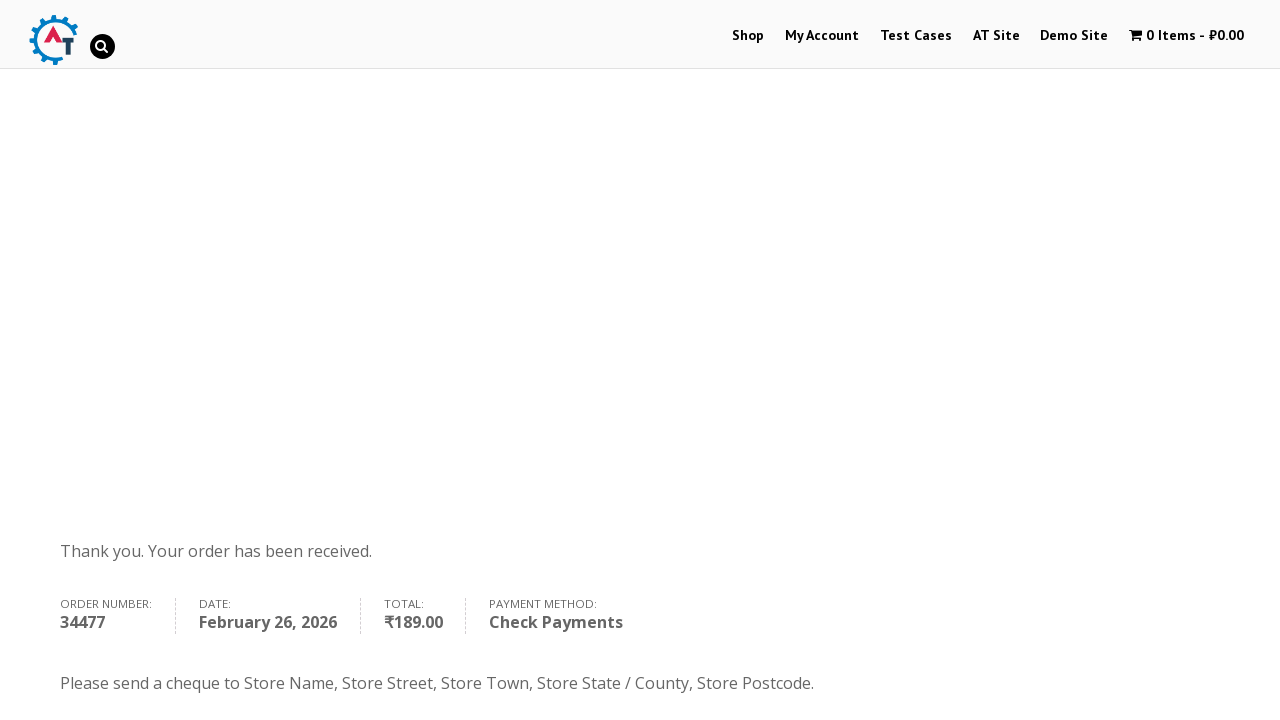

Verified Check Payments method is shown in order summary
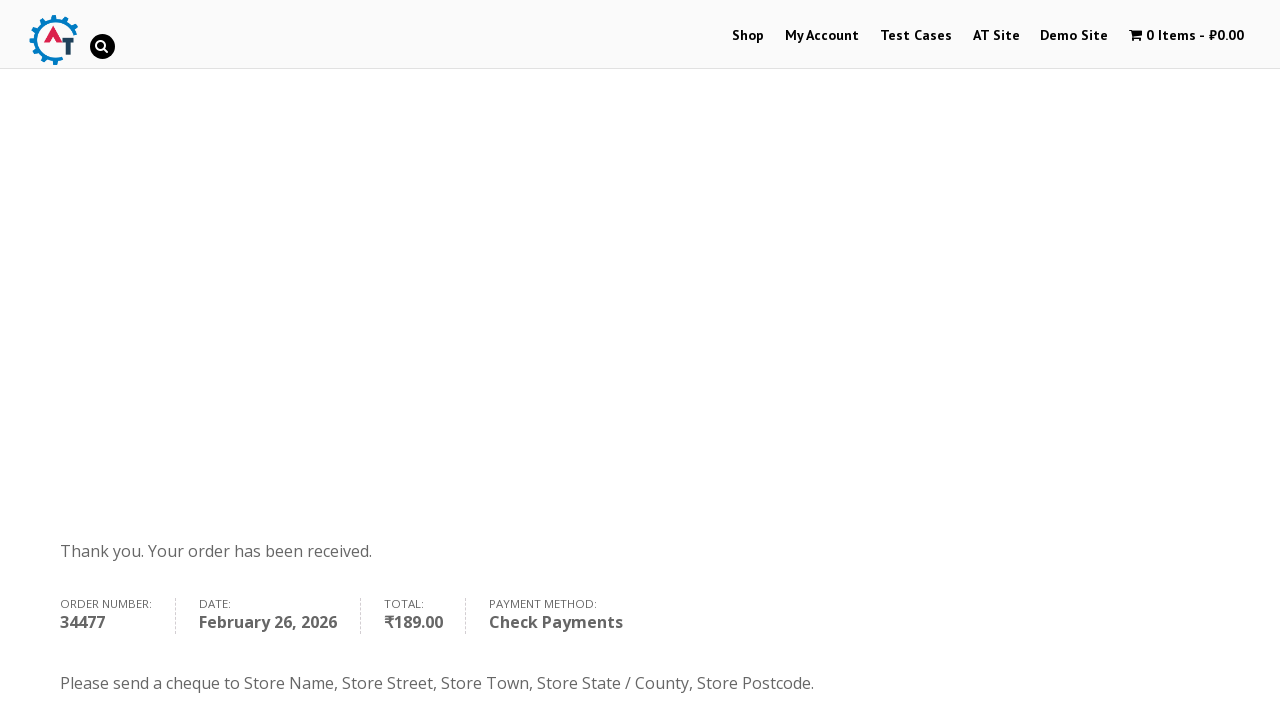

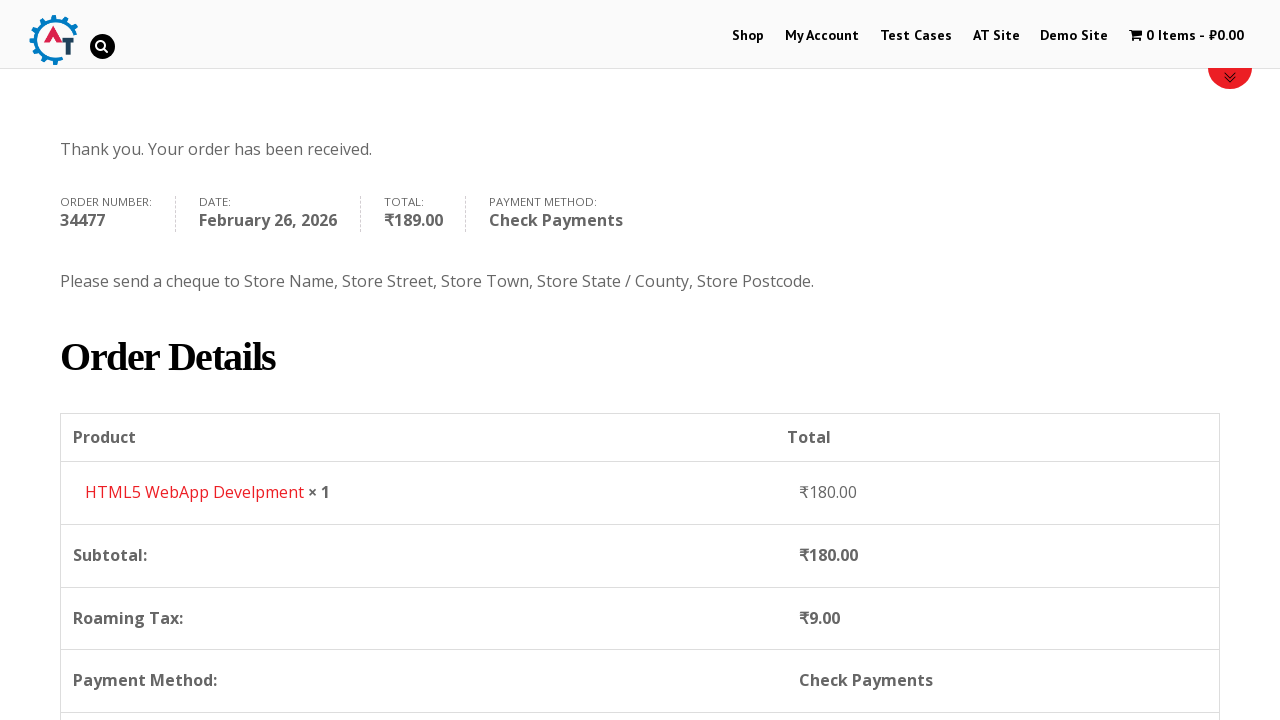